Tests that whitespace is trimmed from edited todo text

Starting URL: https://demo.playwright.dev/todomvc

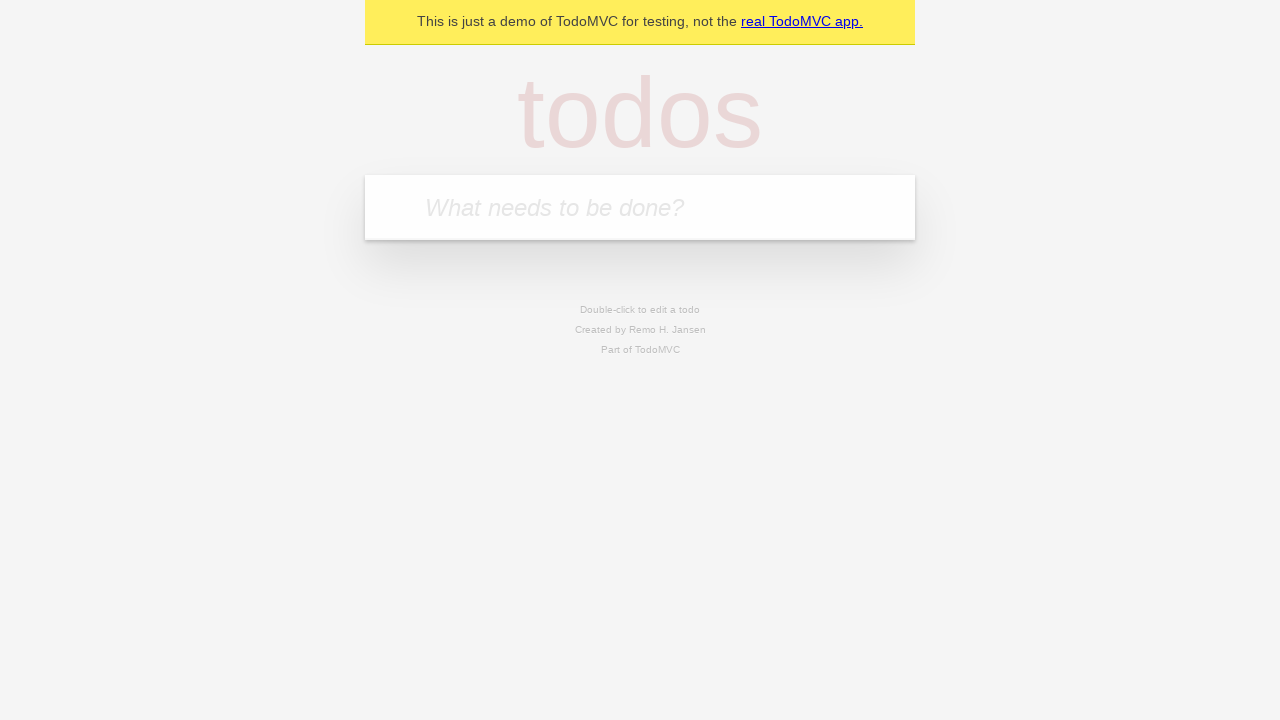

Filled todo input with 'buy some cheese' on internal:attr=[placeholder="What needs to be done?"i]
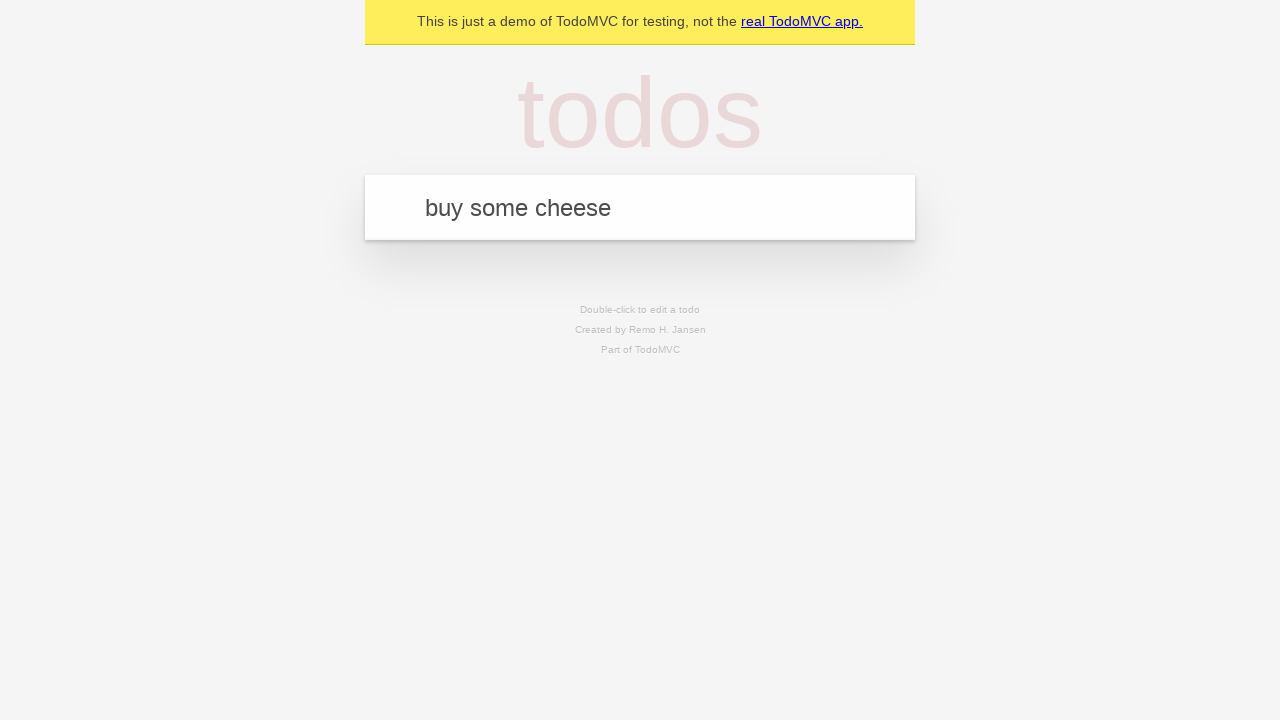

Pressed Enter to create first todo on internal:attr=[placeholder="What needs to be done?"i]
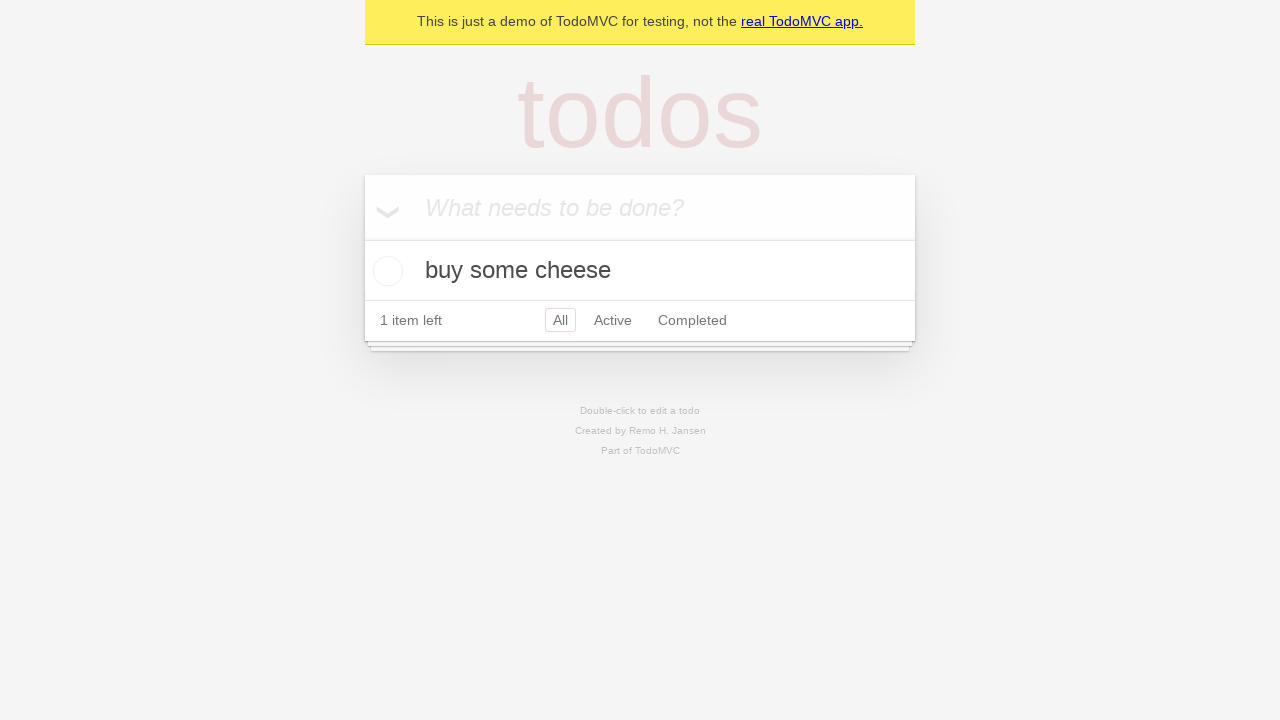

Filled todo input with 'feed the cat' on internal:attr=[placeholder="What needs to be done?"i]
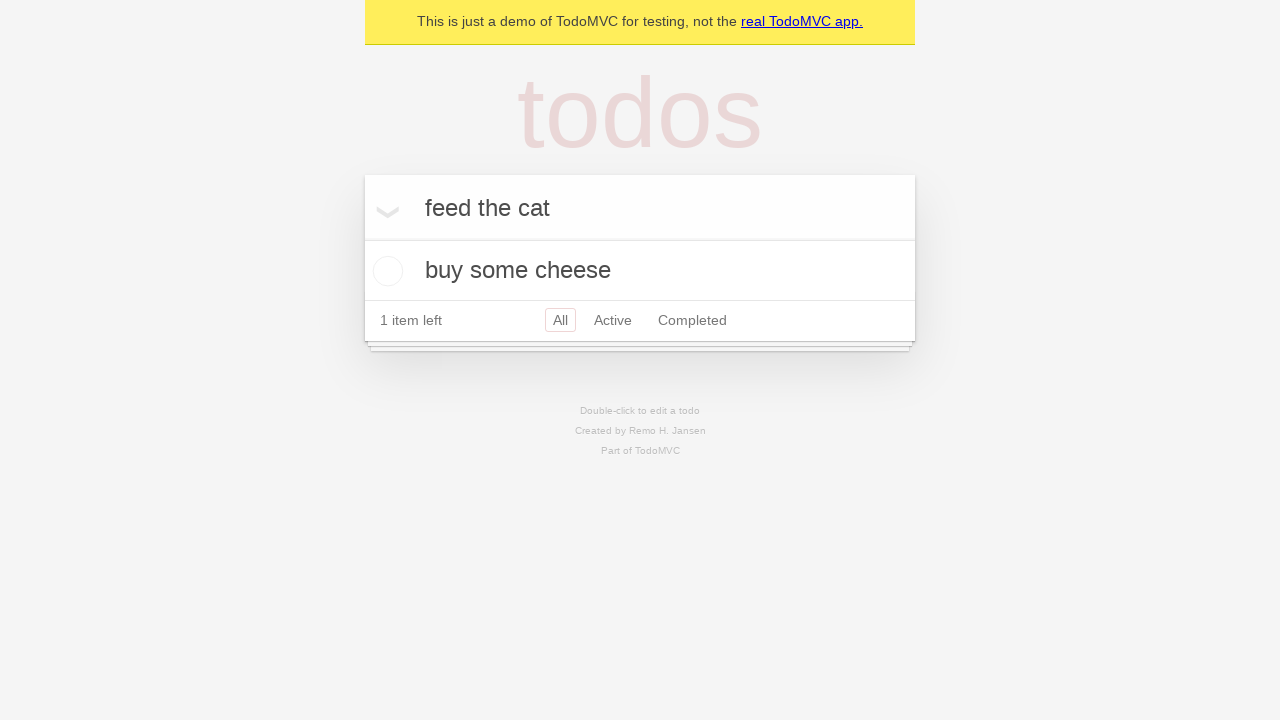

Pressed Enter to create second todo on internal:attr=[placeholder="What needs to be done?"i]
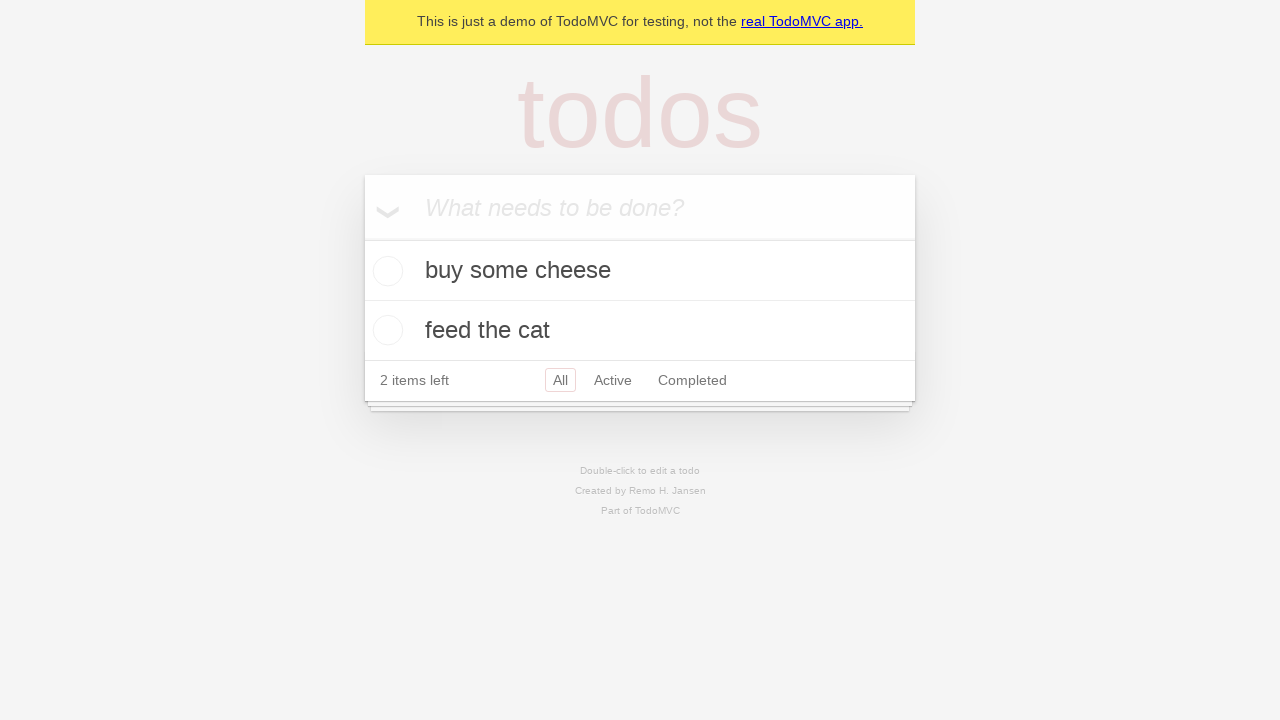

Filled todo input with 'book a doctors appointment' on internal:attr=[placeholder="What needs to be done?"i]
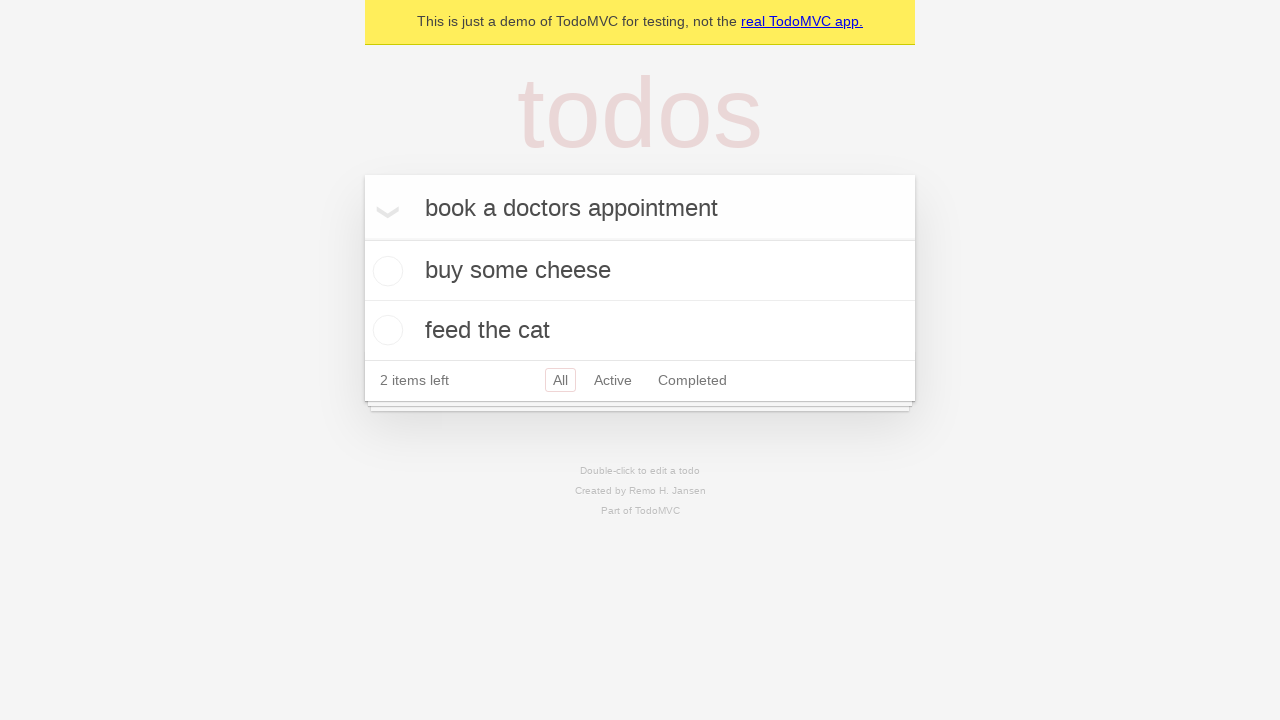

Pressed Enter to create third todo on internal:attr=[placeholder="What needs to be done?"i]
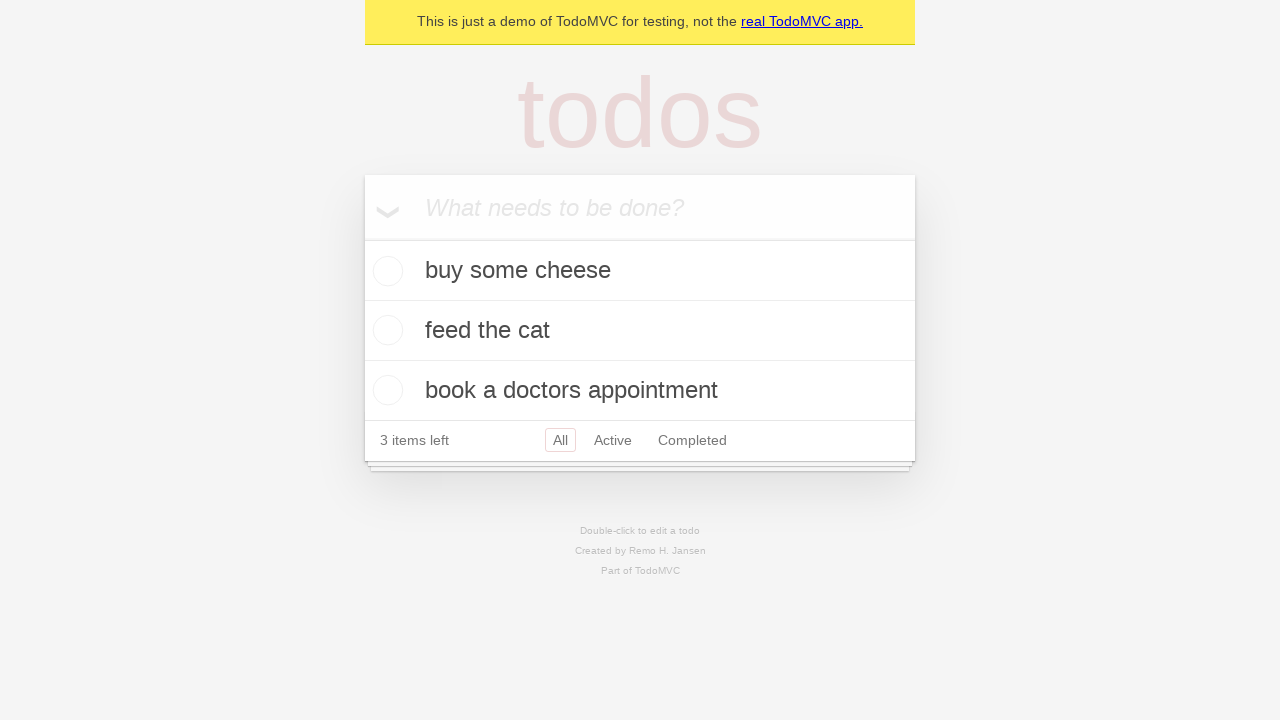

Double-clicked second todo to enter edit mode at (640, 331) on [data-testid='todo-item'] >> nth=1
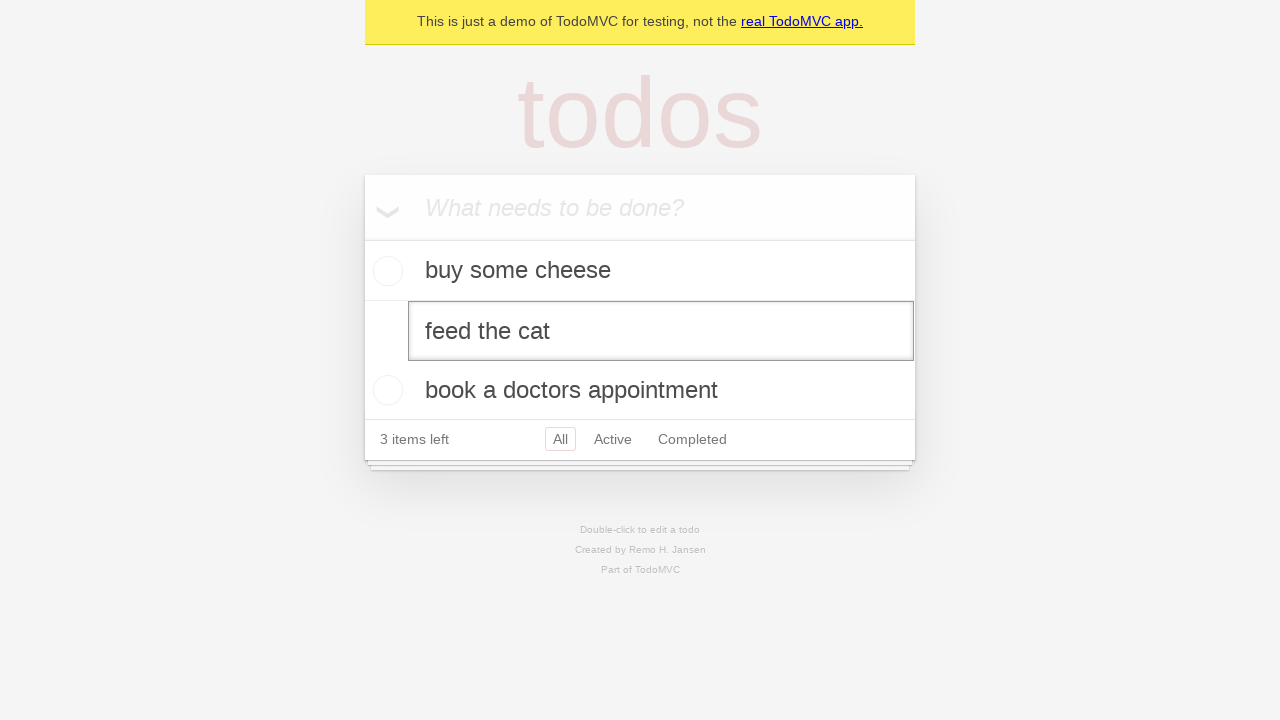

Filled edit textbox with '    buy some sausages    ' (with surrounding whitespace) on [data-testid='todo-item'] >> nth=1 >> internal:role=textbox[name="Edit"i]
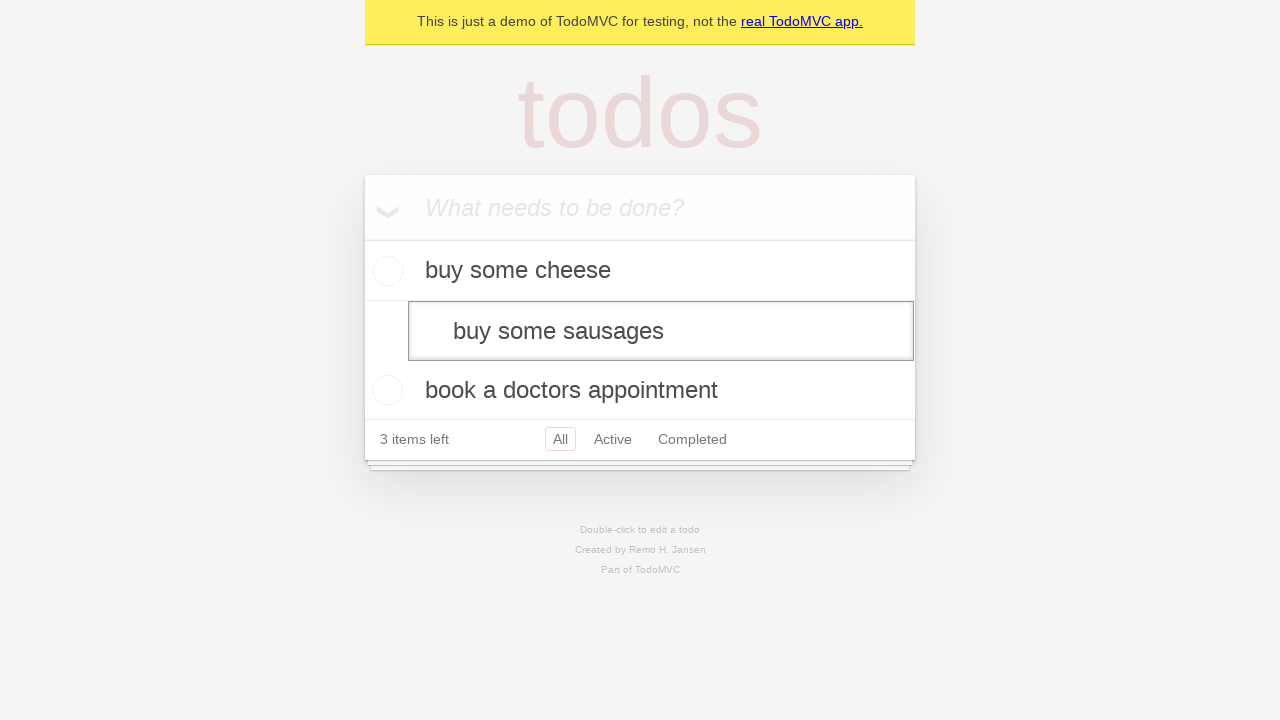

Pressed Enter to save edited todo (whitespace should be trimmed) on [data-testid='todo-item'] >> nth=1 >> internal:role=textbox[name="Edit"i]
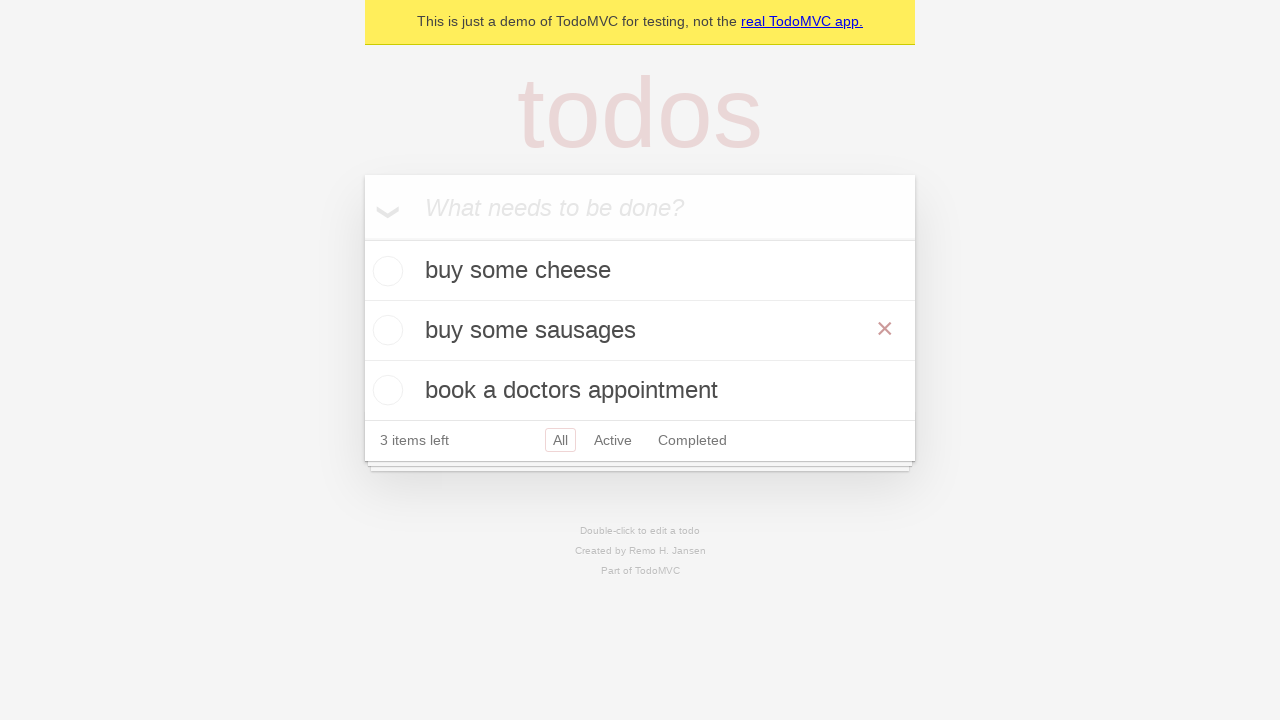

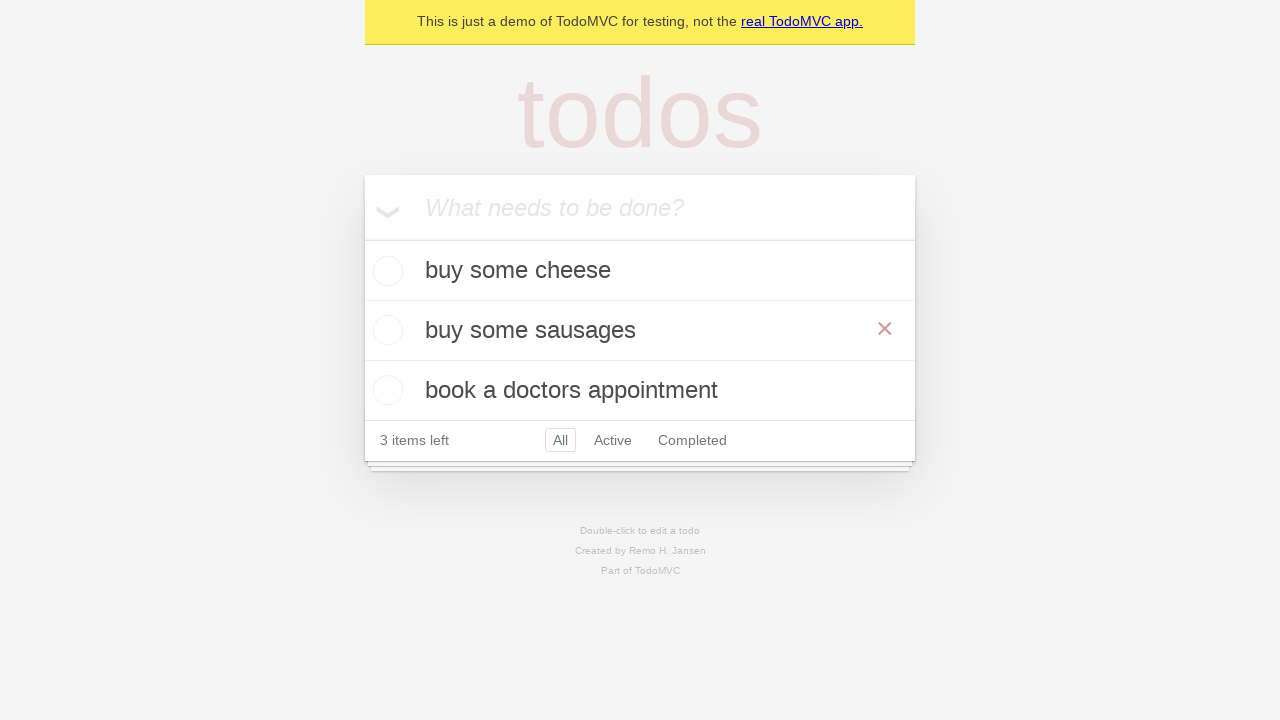